Tests window/popup handling by opening a popup window from the main page, switching to it, and then closing it

Starting URL: https://omayo.blogspot.com/

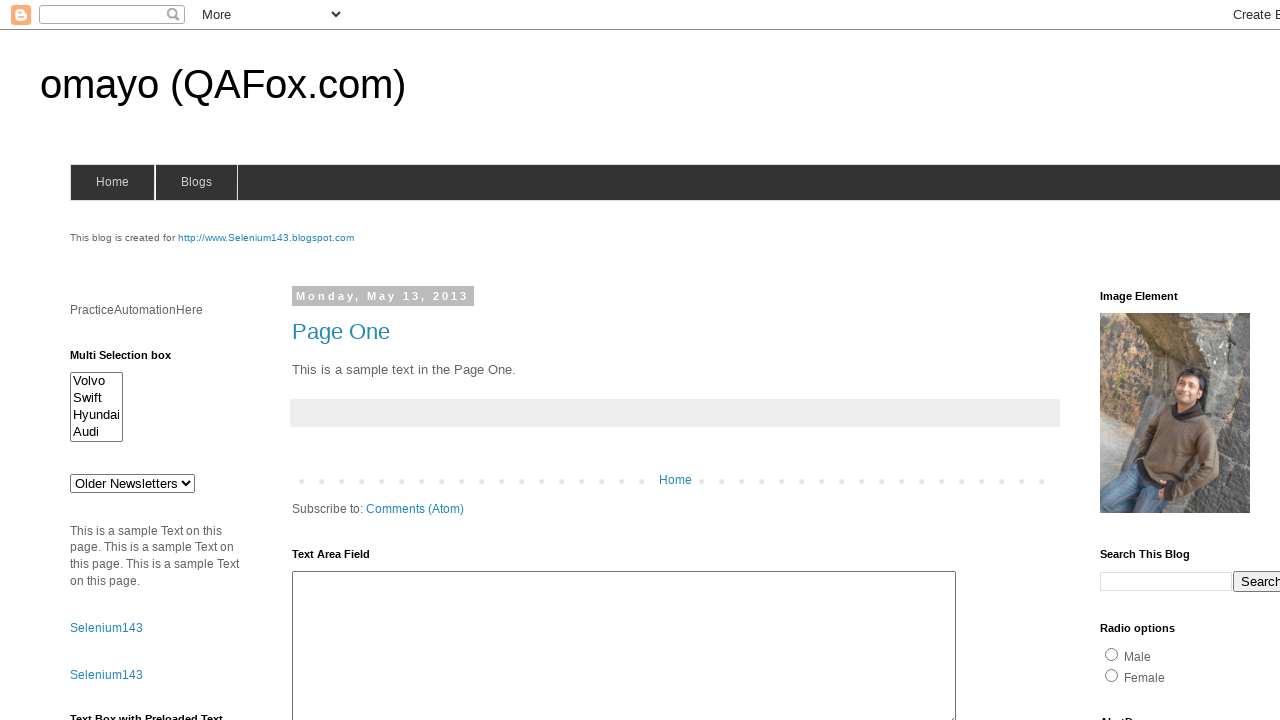

Clicked link to open popup window at (132, 360) on text=Open a popup window
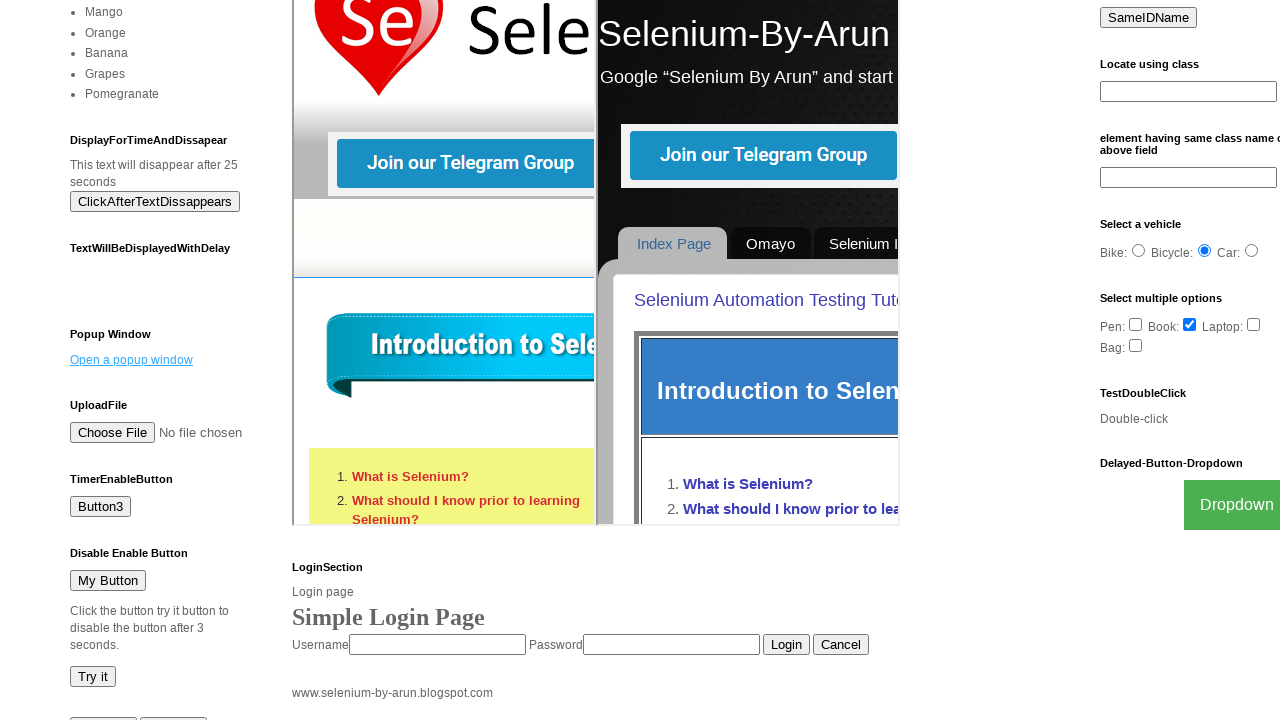

Popup window opened and captured
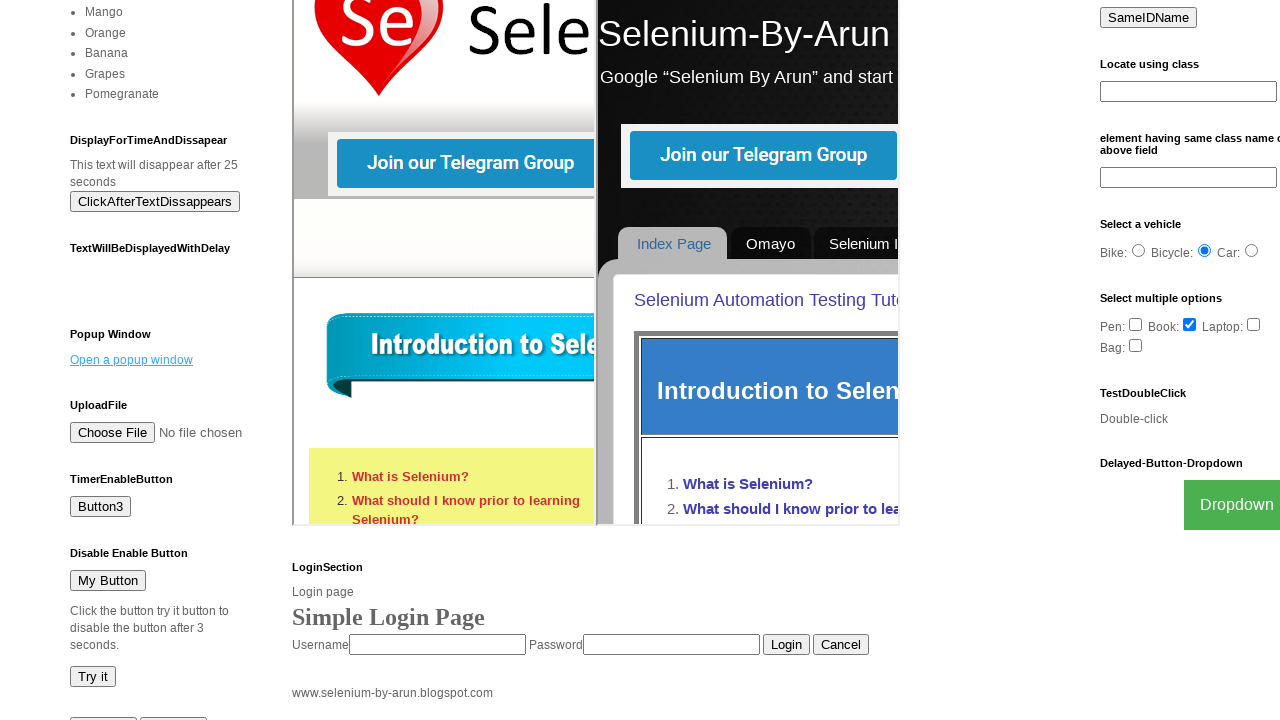

Popup window finished loading
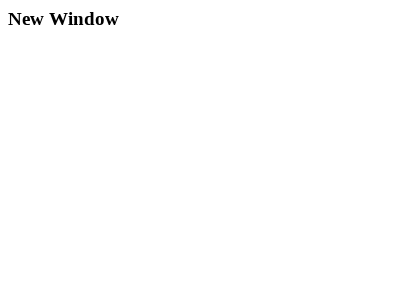

Closed popup window
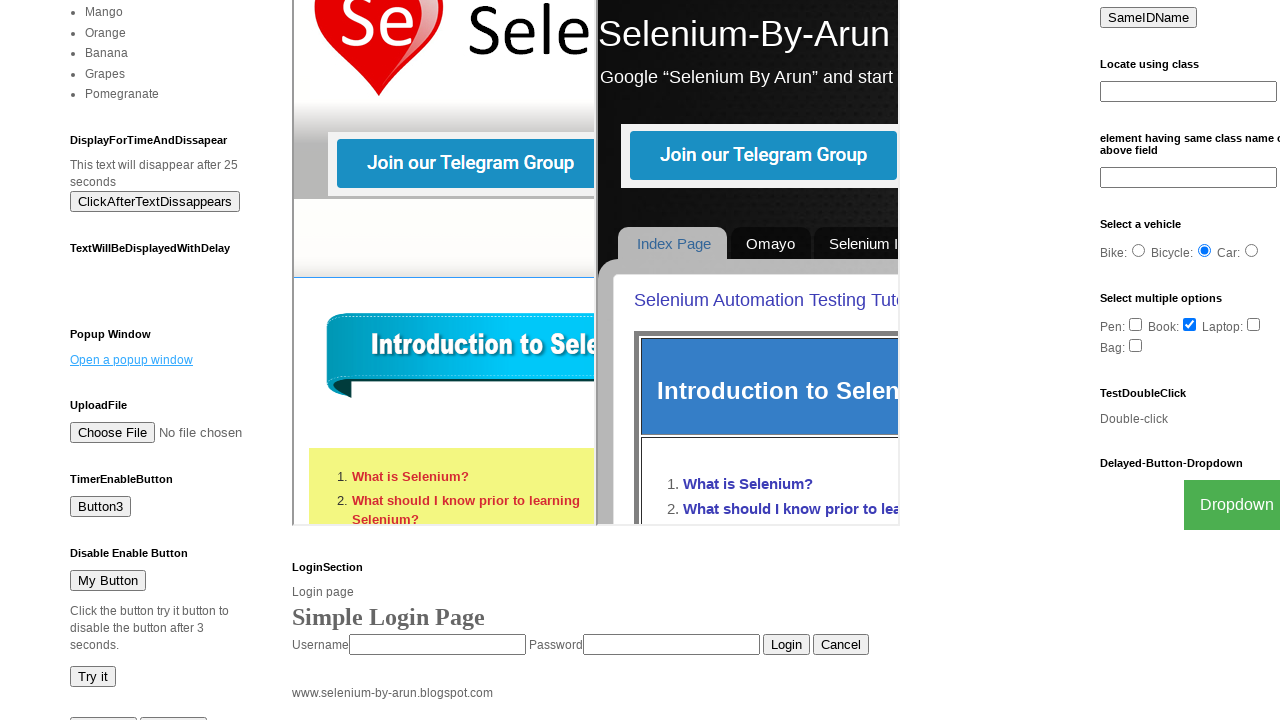

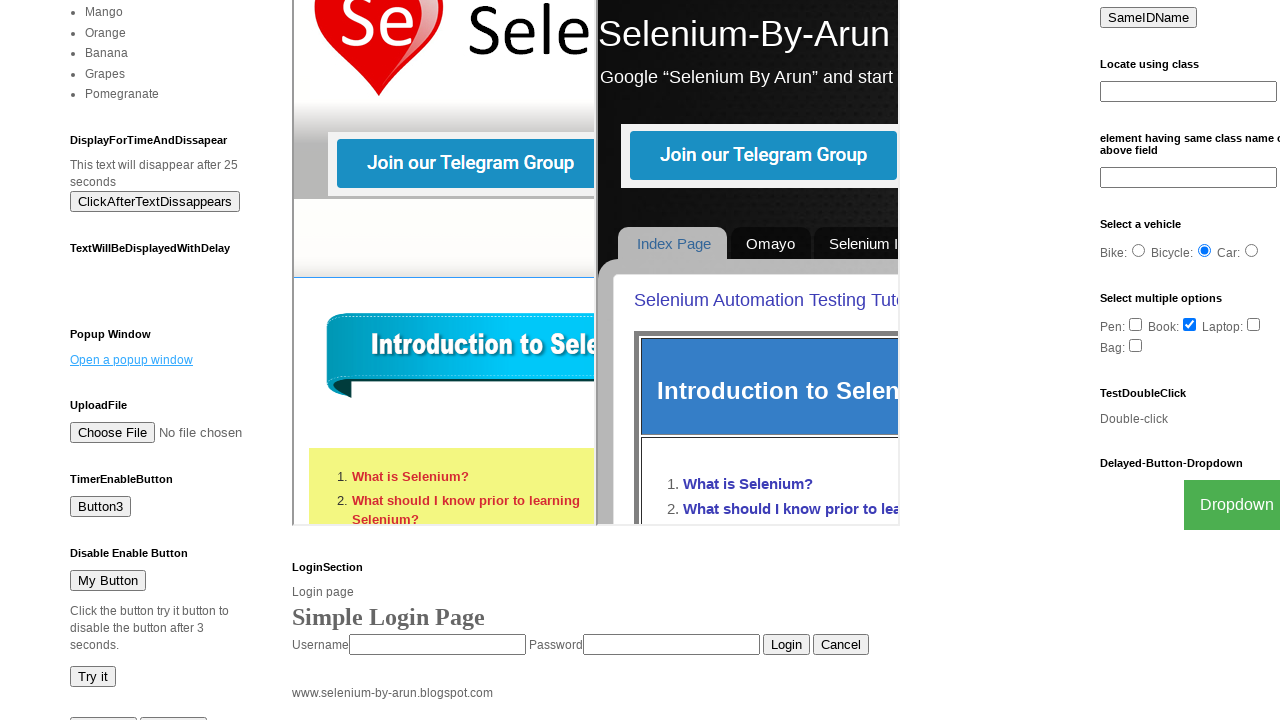